Navigates to Axis Bank website homepage and waits for the page to load

Starting URL: https://www.axisbank.com/

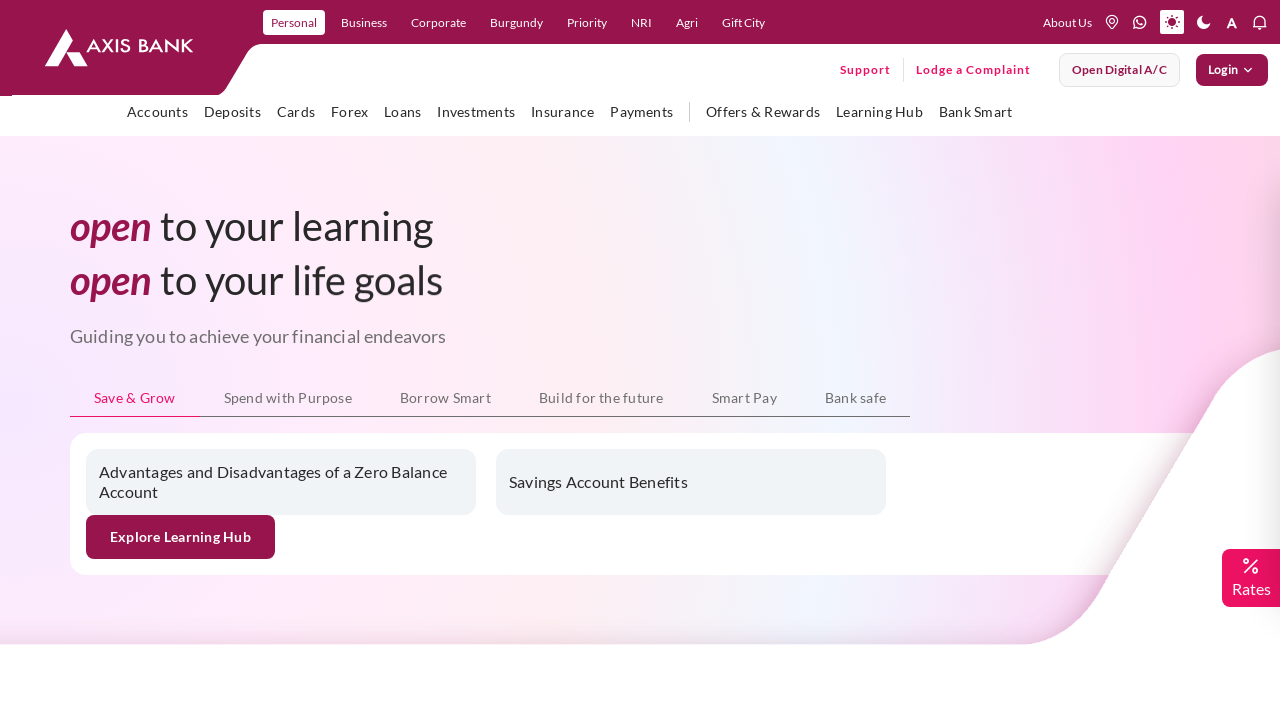

Navigated to Axis Bank website homepage
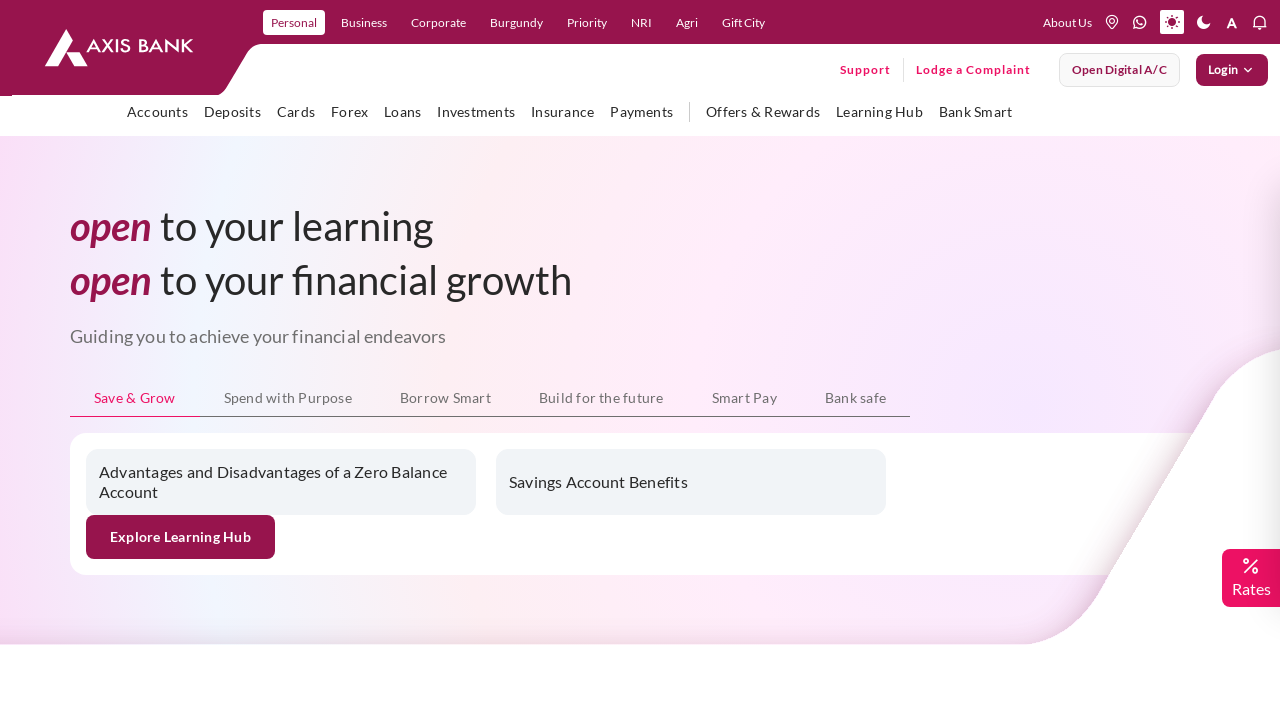

Waited for page to fully load with networkidle state
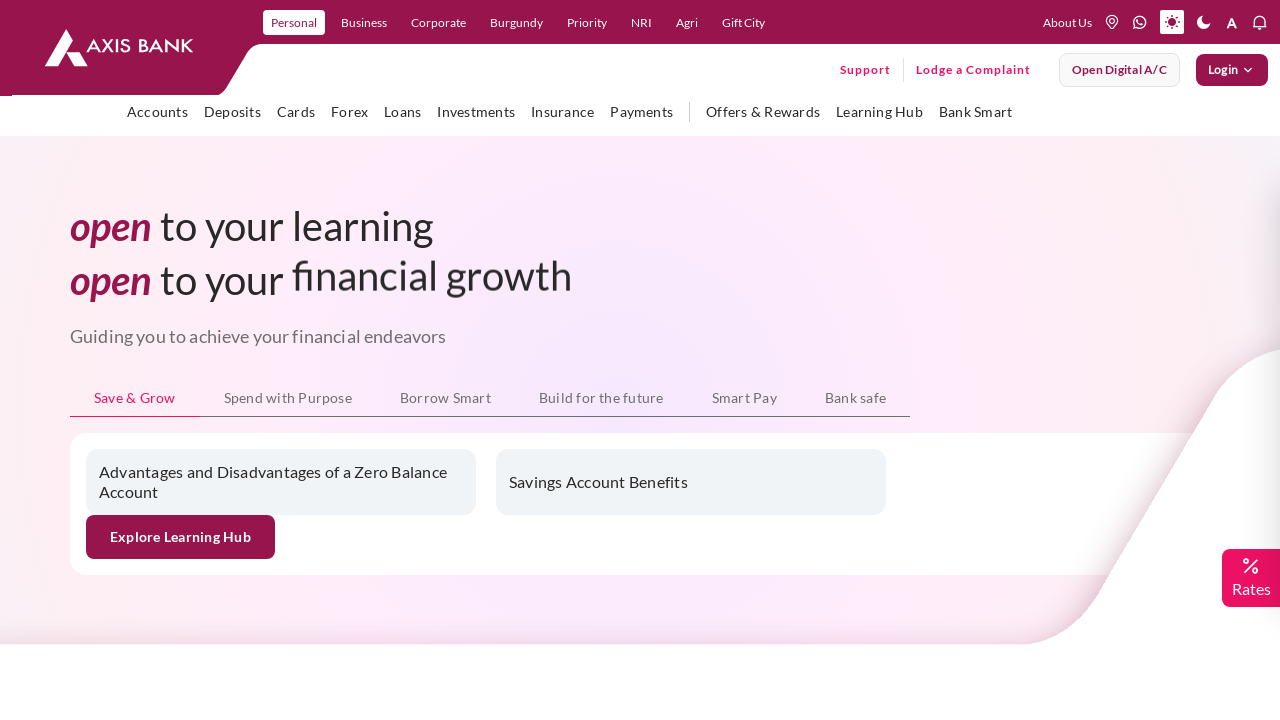

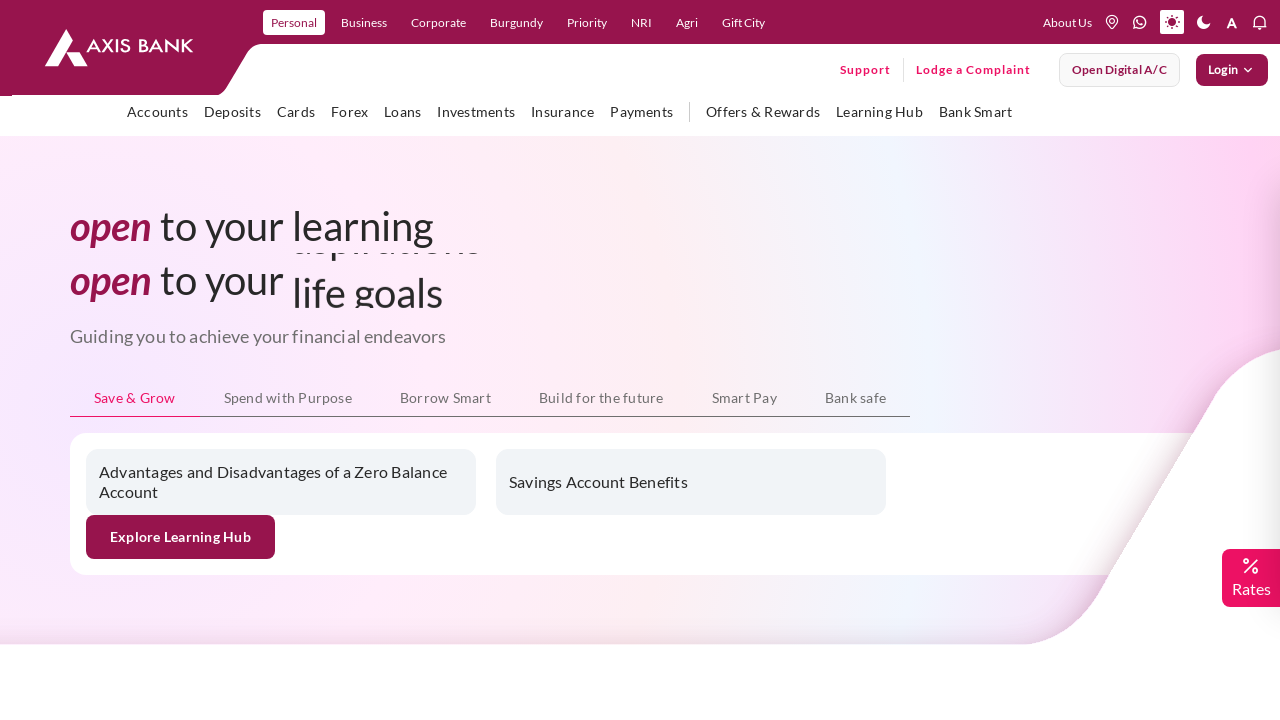